Tests input field interactions including typing text, appending text, and clearing a field

Starting URL: https://letcode.in/test

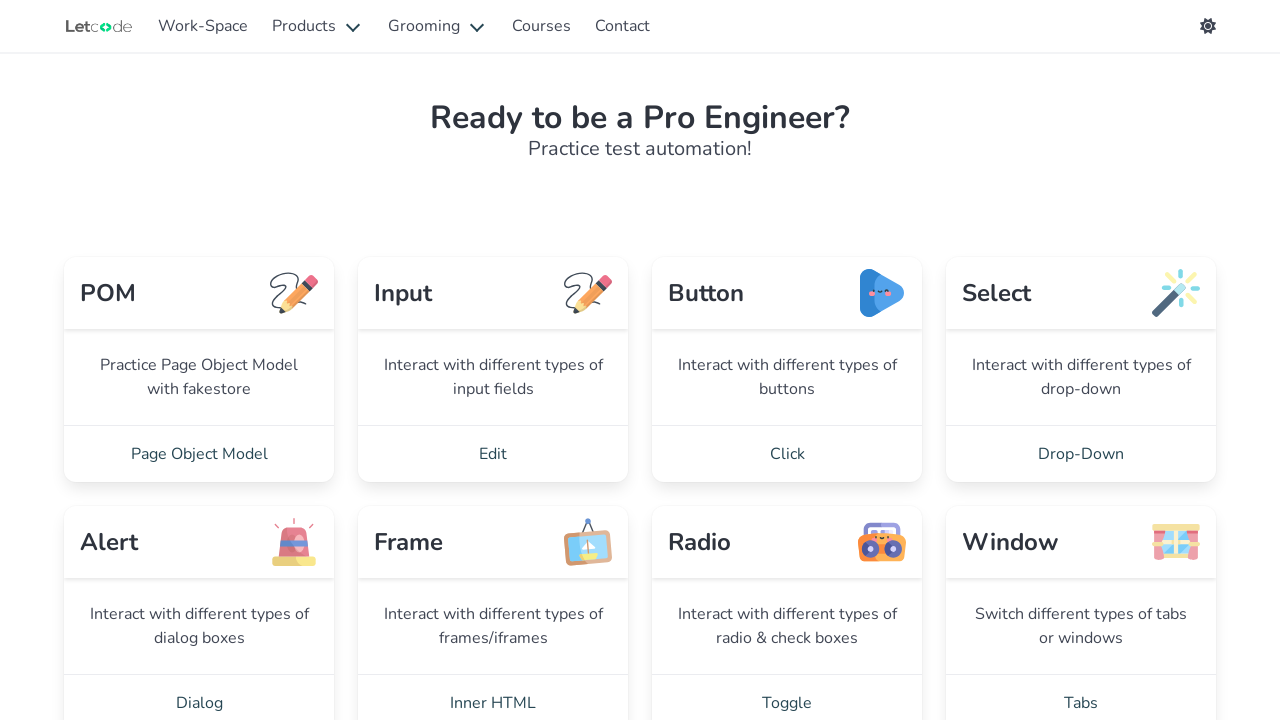

Clicked on Edit link at (493, 454) on xpath=//a[contains(text(),'Edit')]
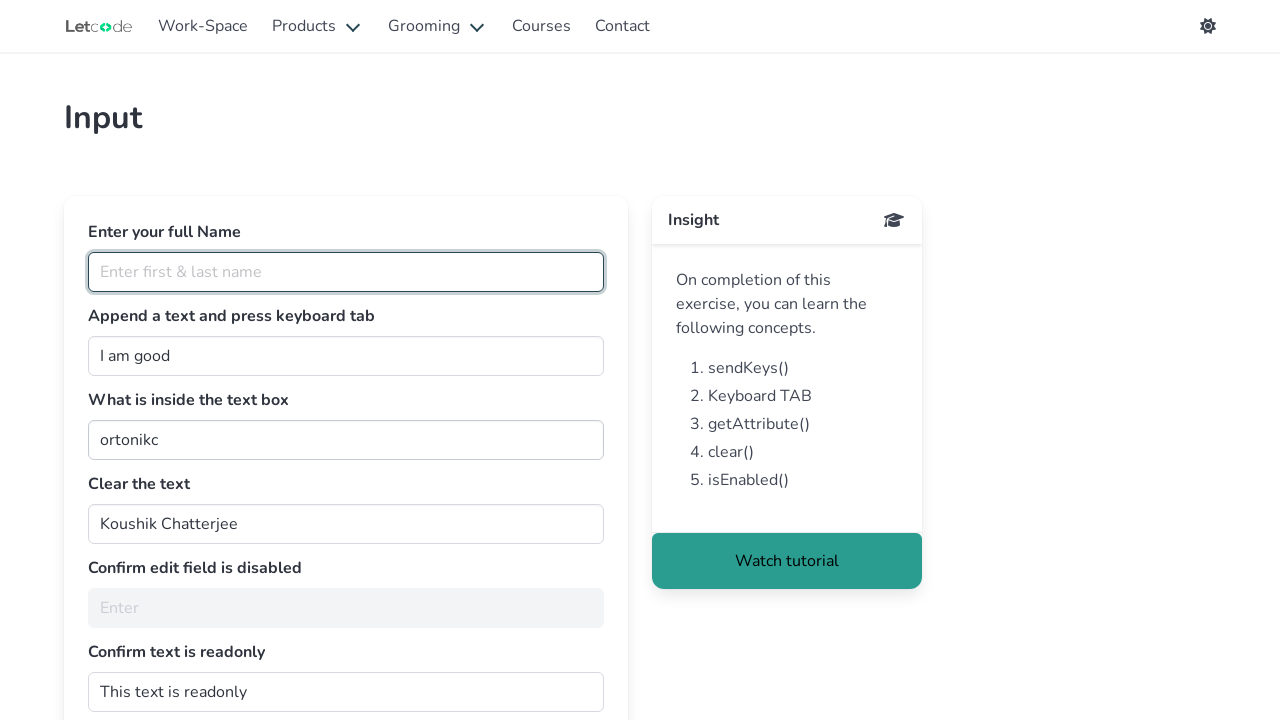

Filled full name field with 'Ali Ian' on #fullName
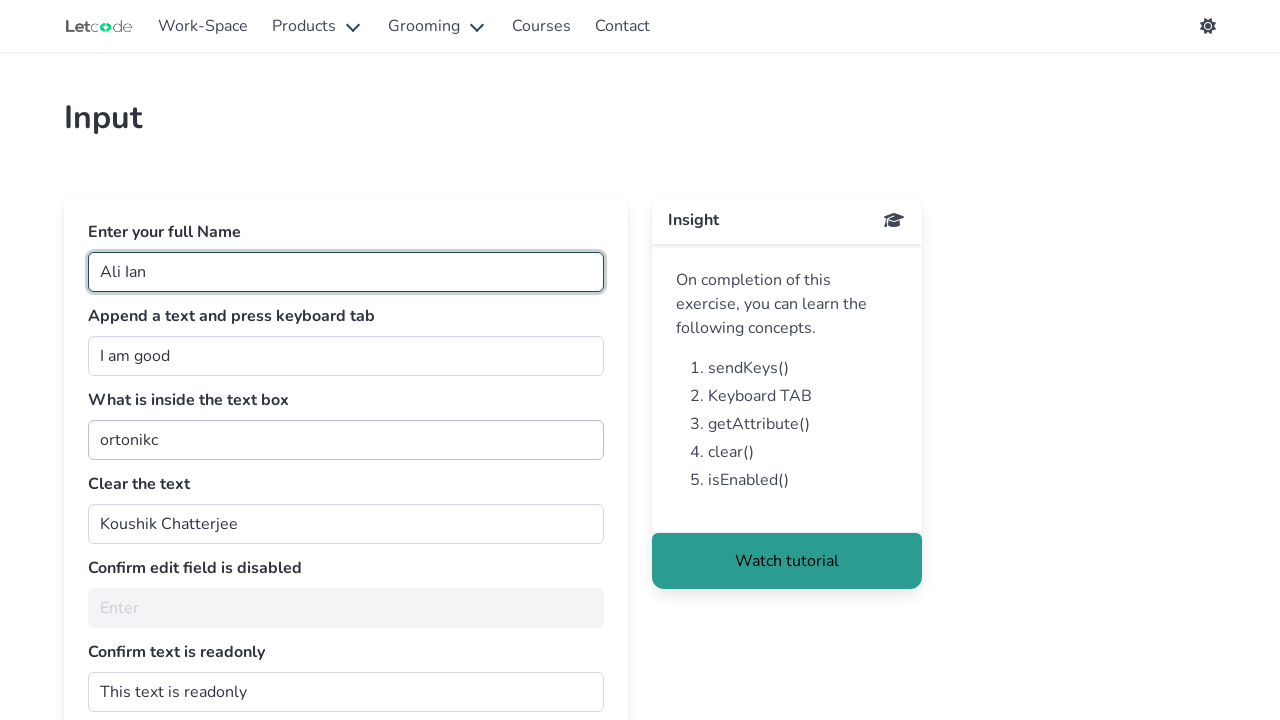

Filled join field with ' and happy \t' on #join
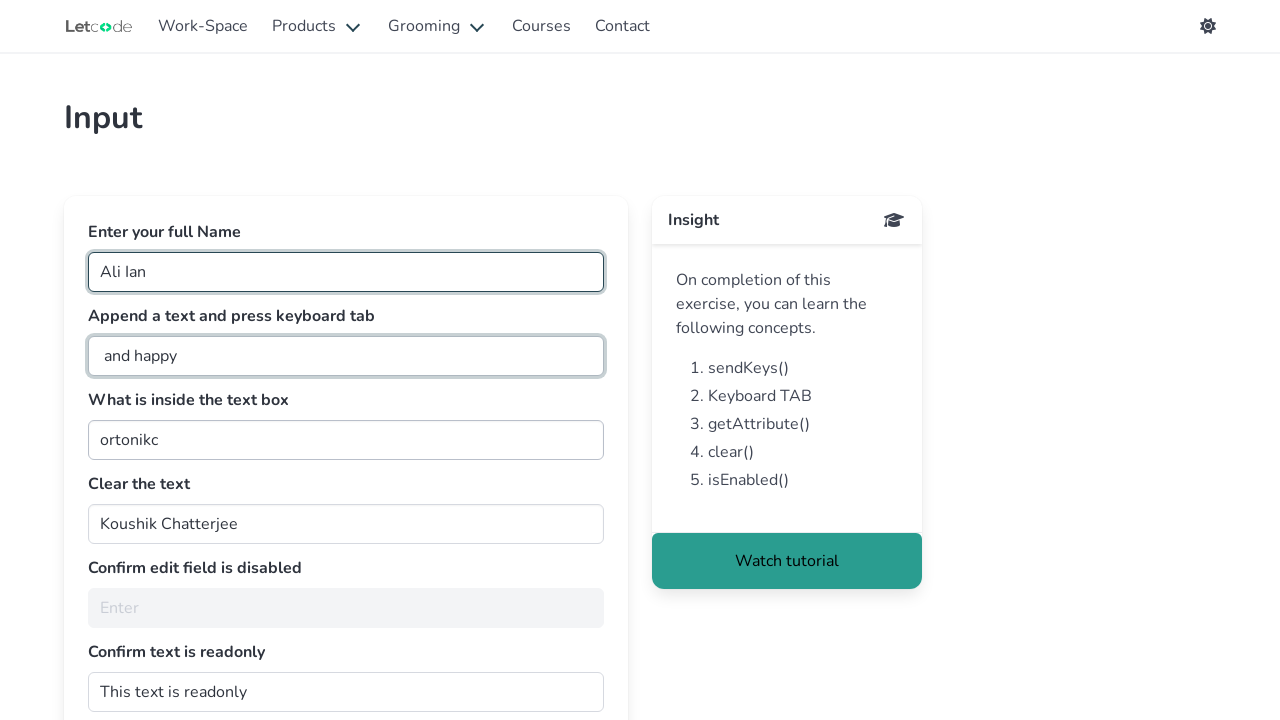

Cleared the clearMe field on #clearMe
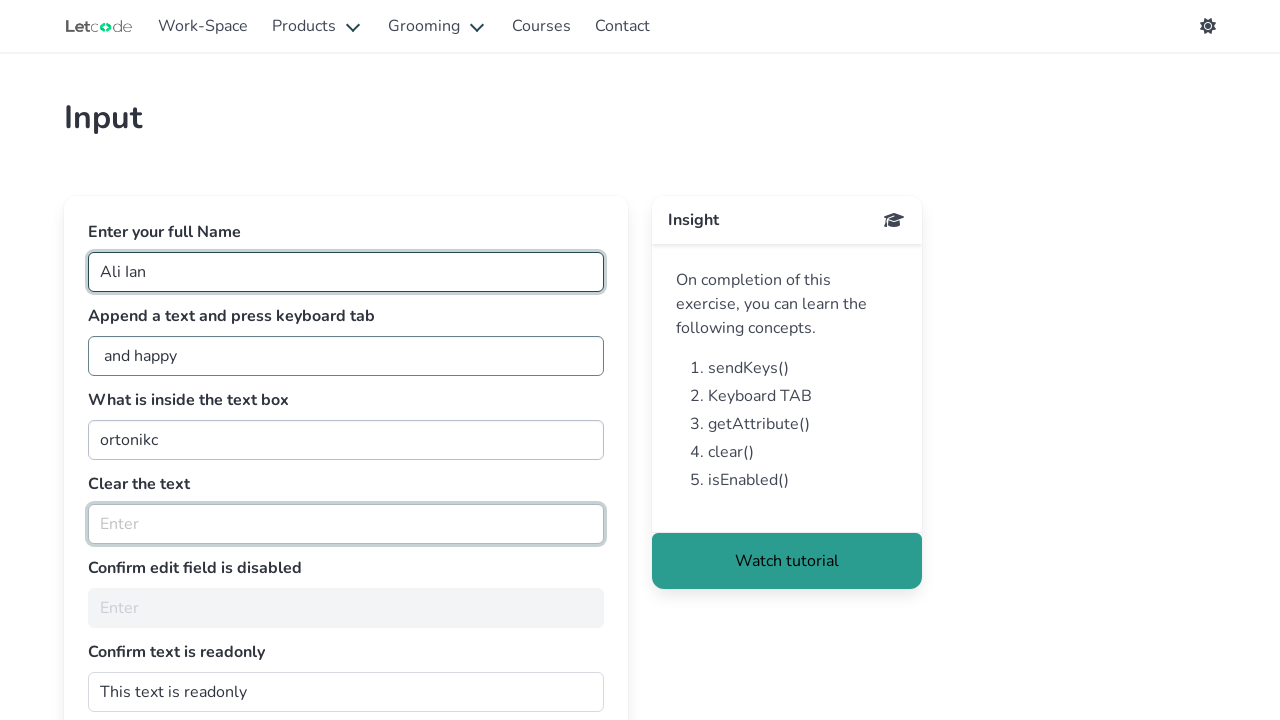

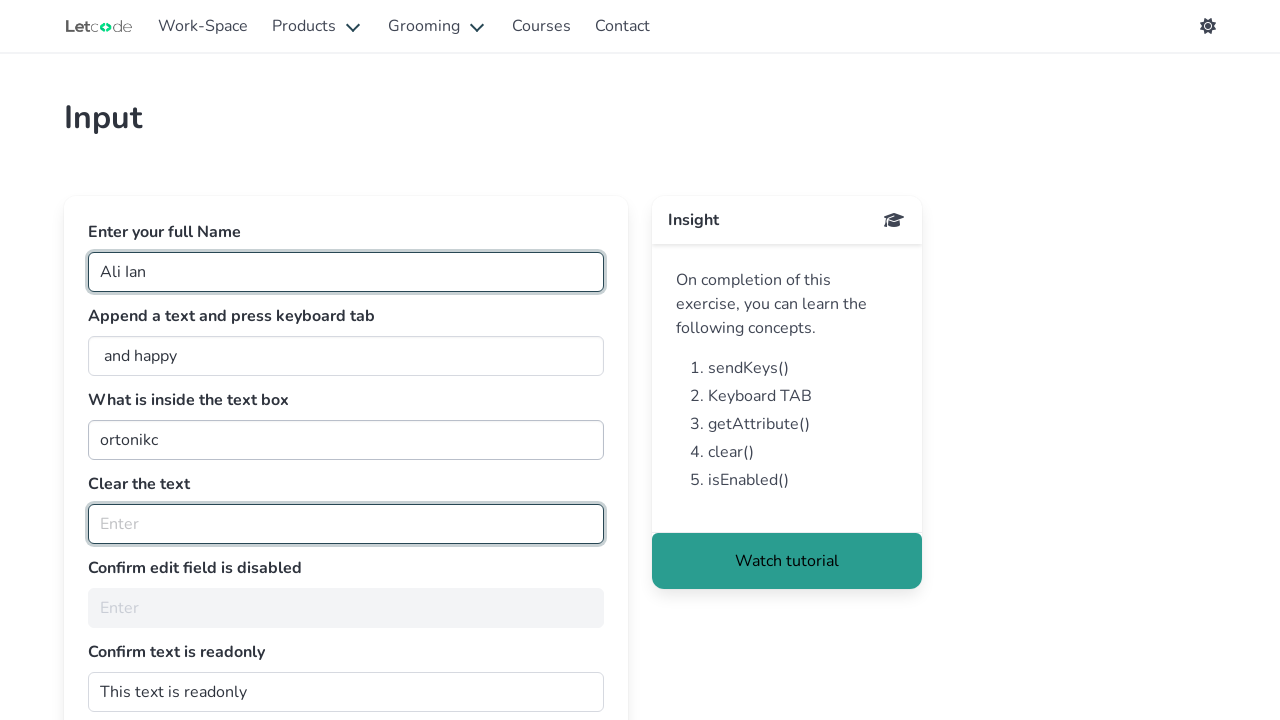